Tests checking checkboxes and radio buttons including individual and multiple selections

Starting URL: https://example.cypress.io/commands/actions

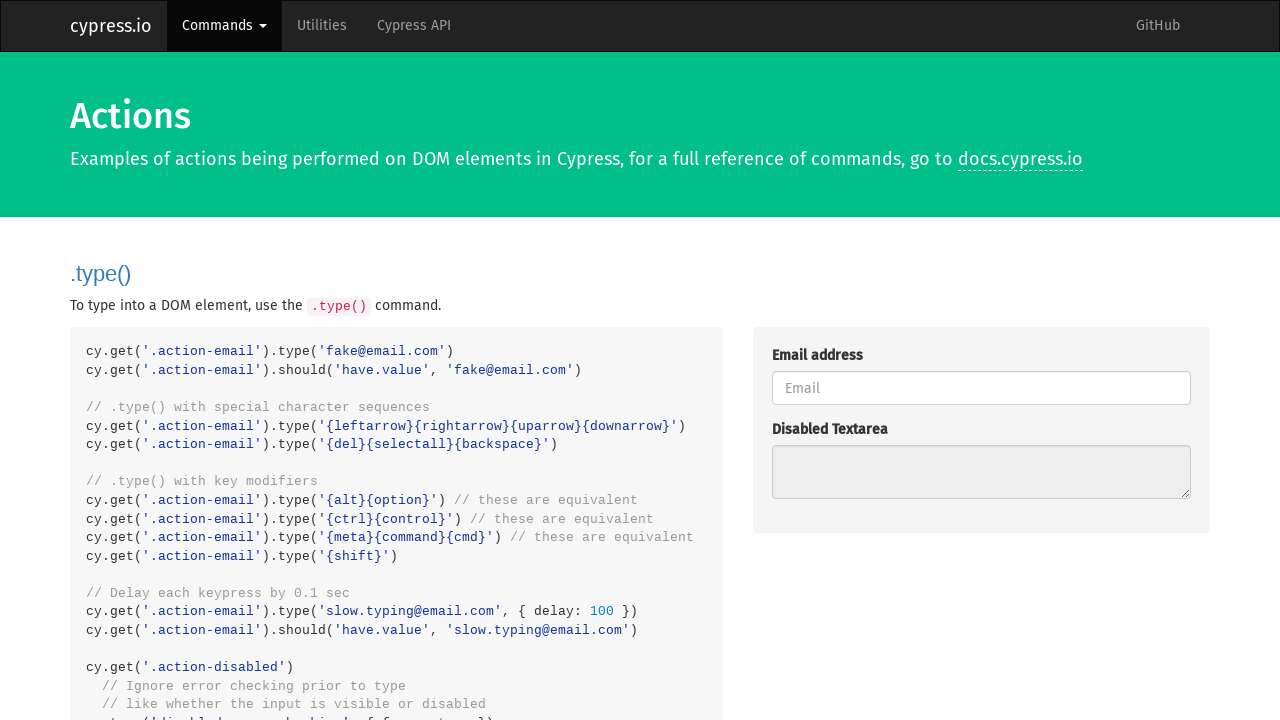

Checked enabled checkbox 1 at (778, 361) on .action-checkboxes [type='checkbox']:enabled >> nth=0
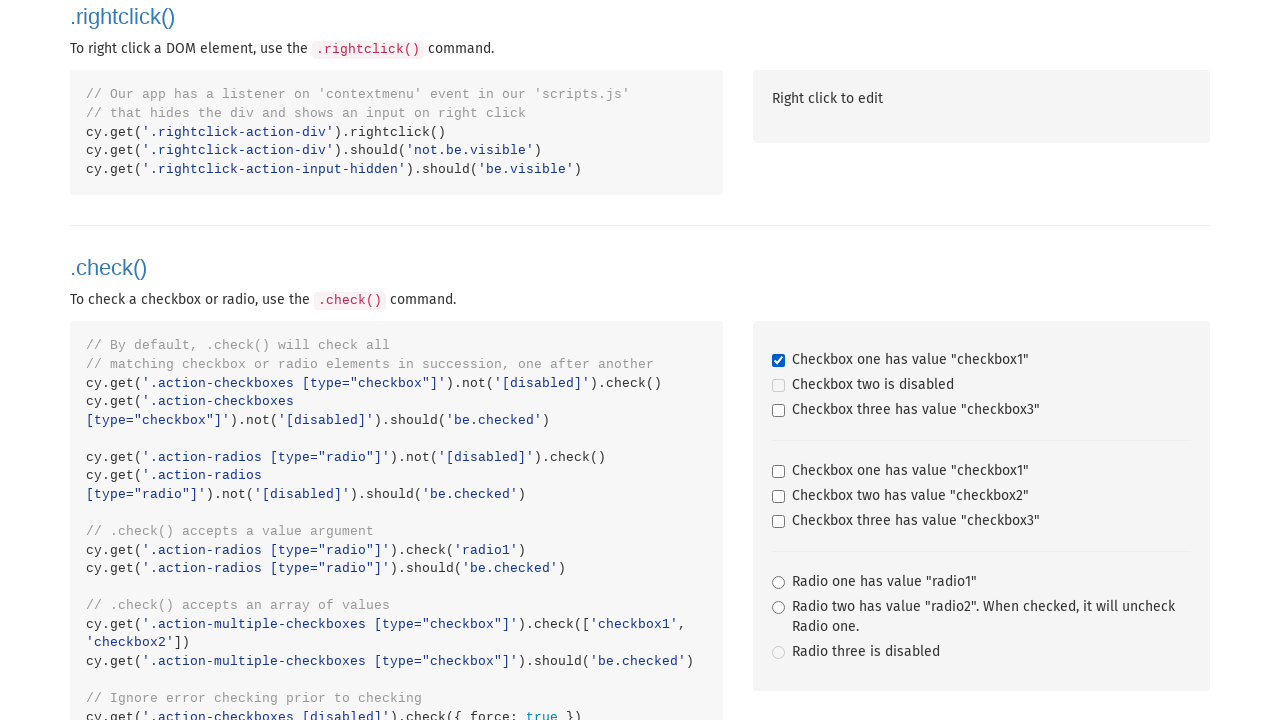

Checked enabled checkbox 2 at (778, 411) on .action-checkboxes [type='checkbox']:enabled >> nth=1
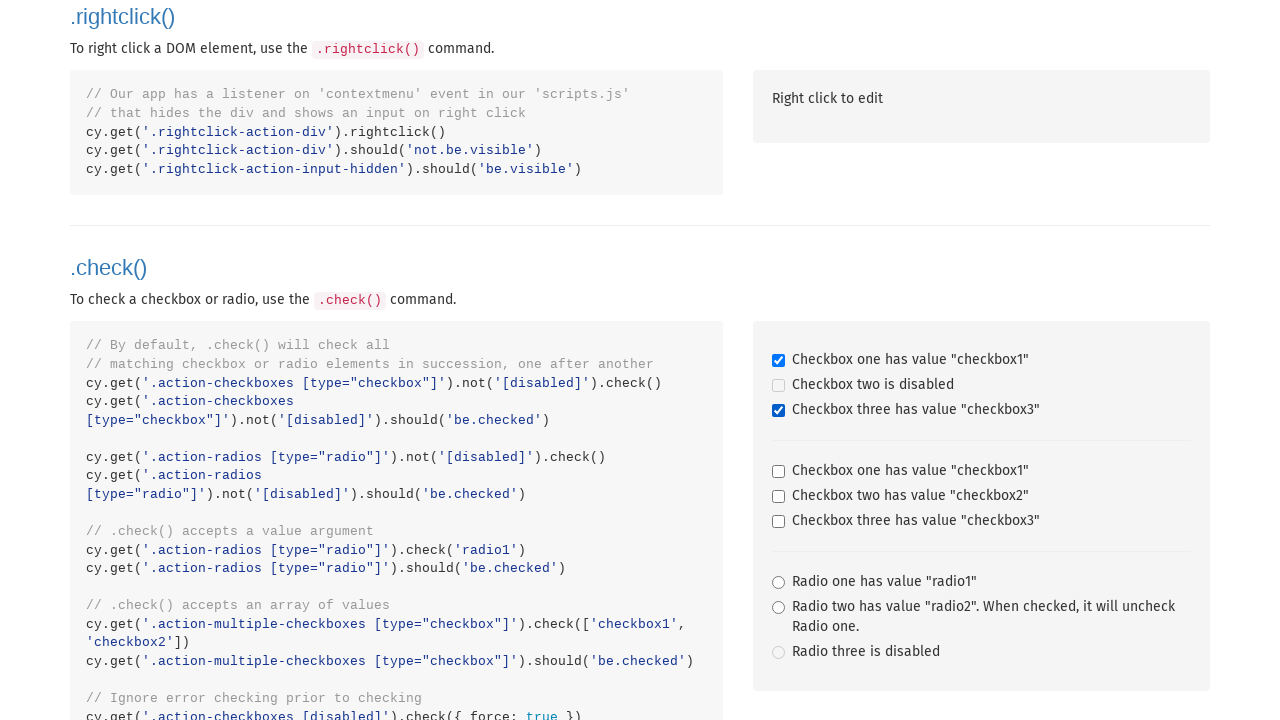

Checked enabled radio button 1 at (778, 583) on .action-radios [type='radio']:enabled >> nth=0
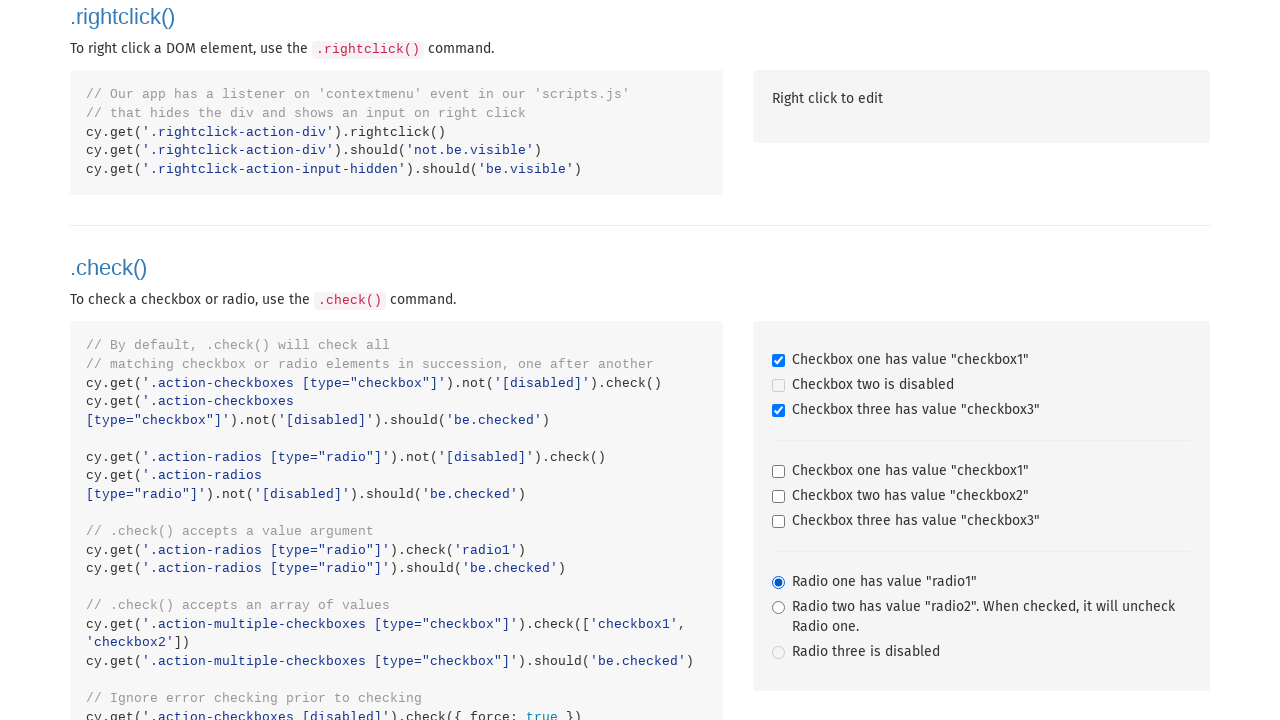

Checked enabled radio button 2 at (778, 608) on .action-radios [type='radio']:enabled >> nth=1
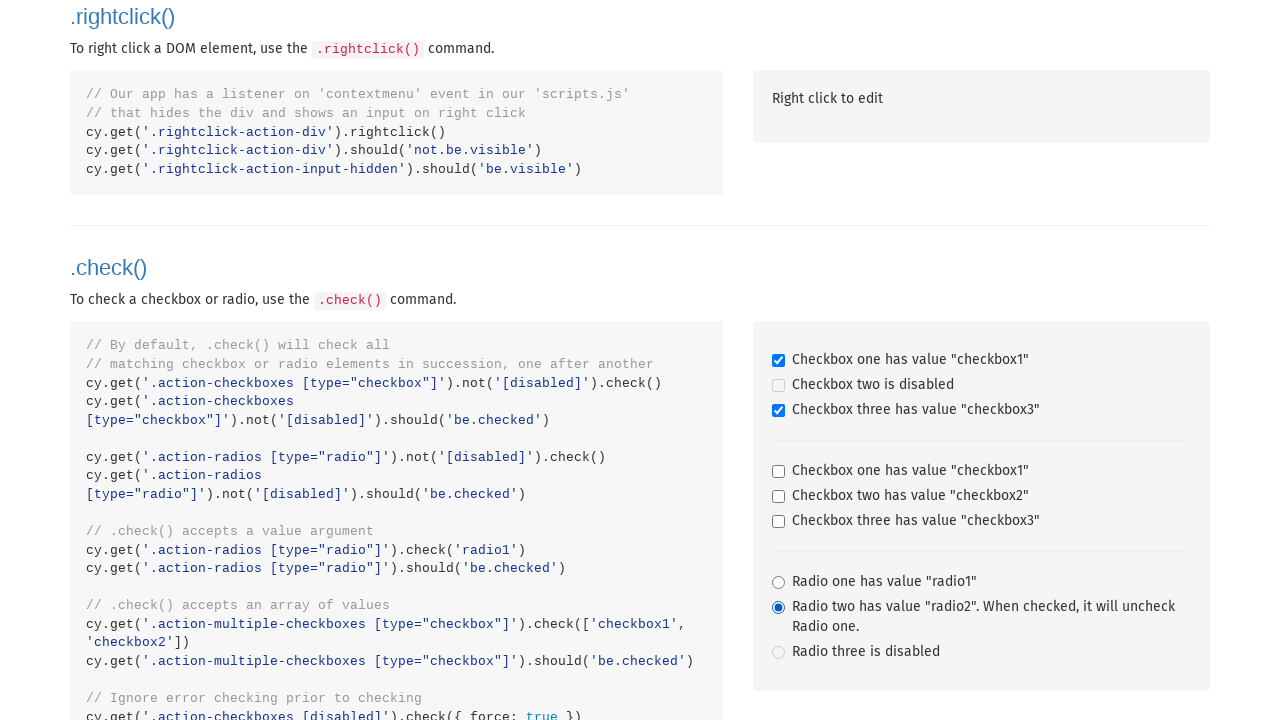

Checked specific radio button with value 'radio1' at (778, 583) on .action-radios >> [value='radio1']
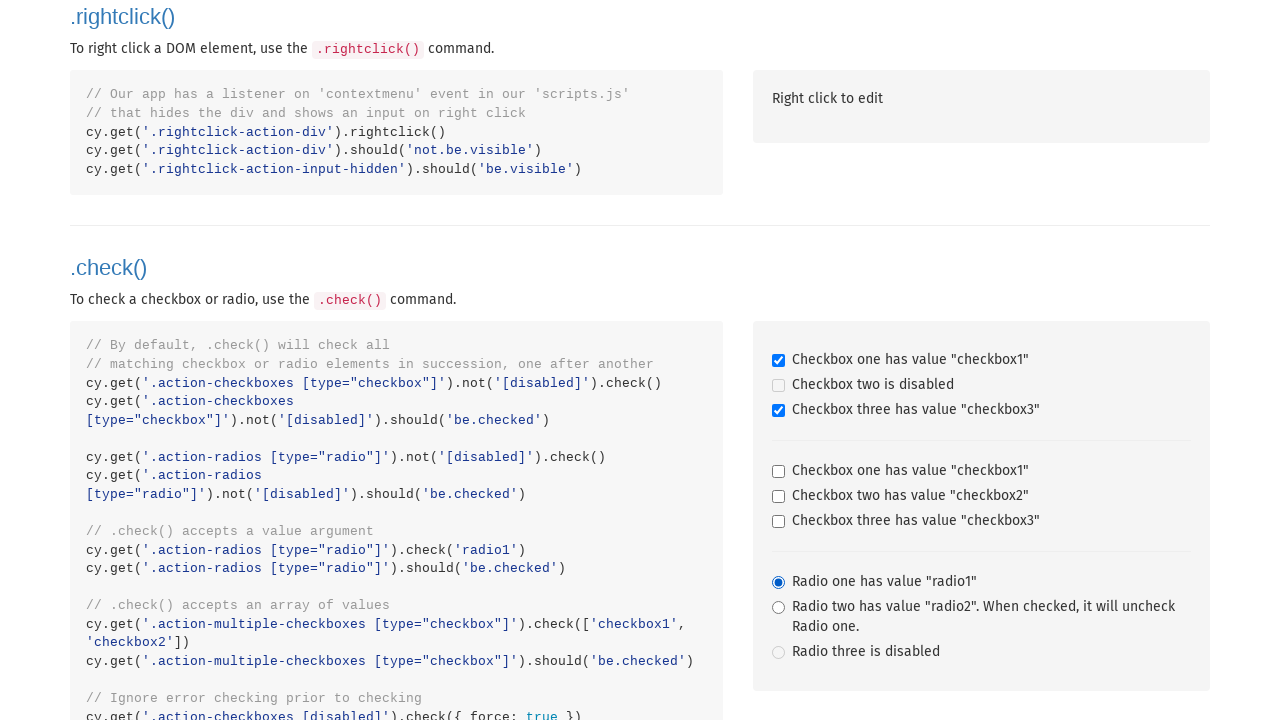

Checked multiple checkbox 1 with value 'checkbox1' at (778, 472) on .action-multiple-checkboxes >> [value='checkbox1']
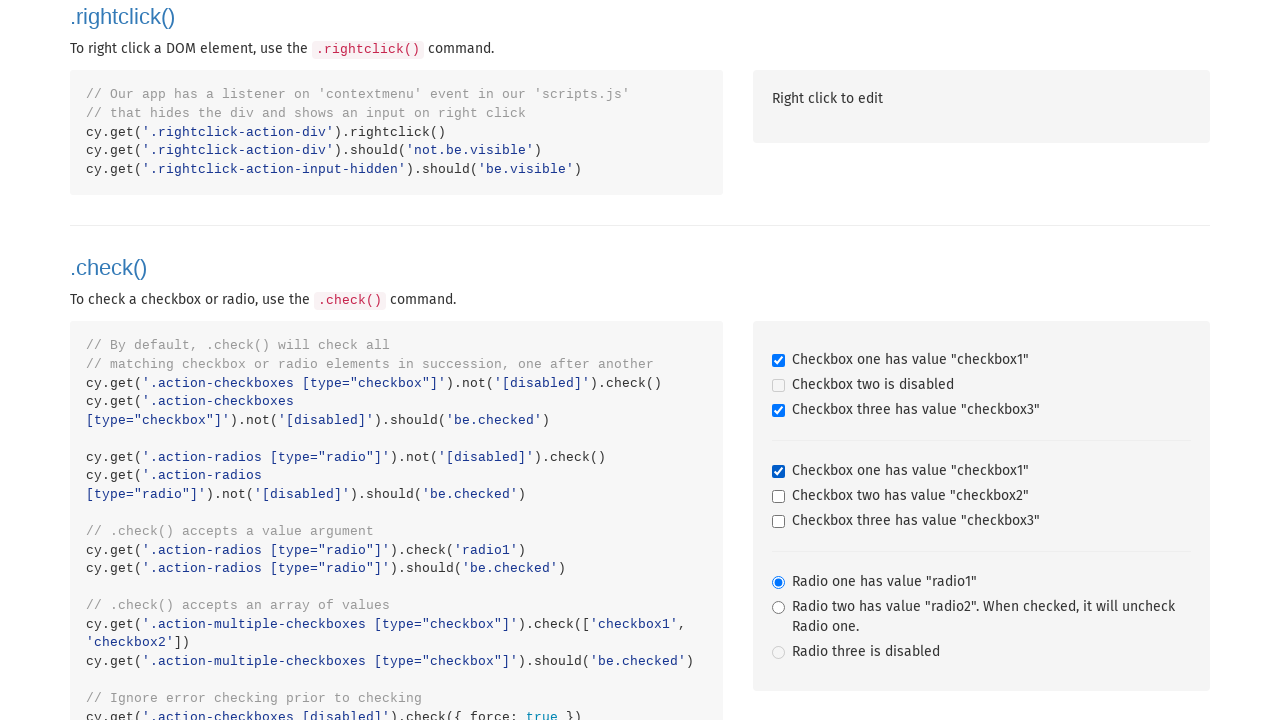

Checked multiple checkbox 2 with value 'checkbox2' at (778, 497) on .action-multiple-checkboxes >> [value='checkbox2']
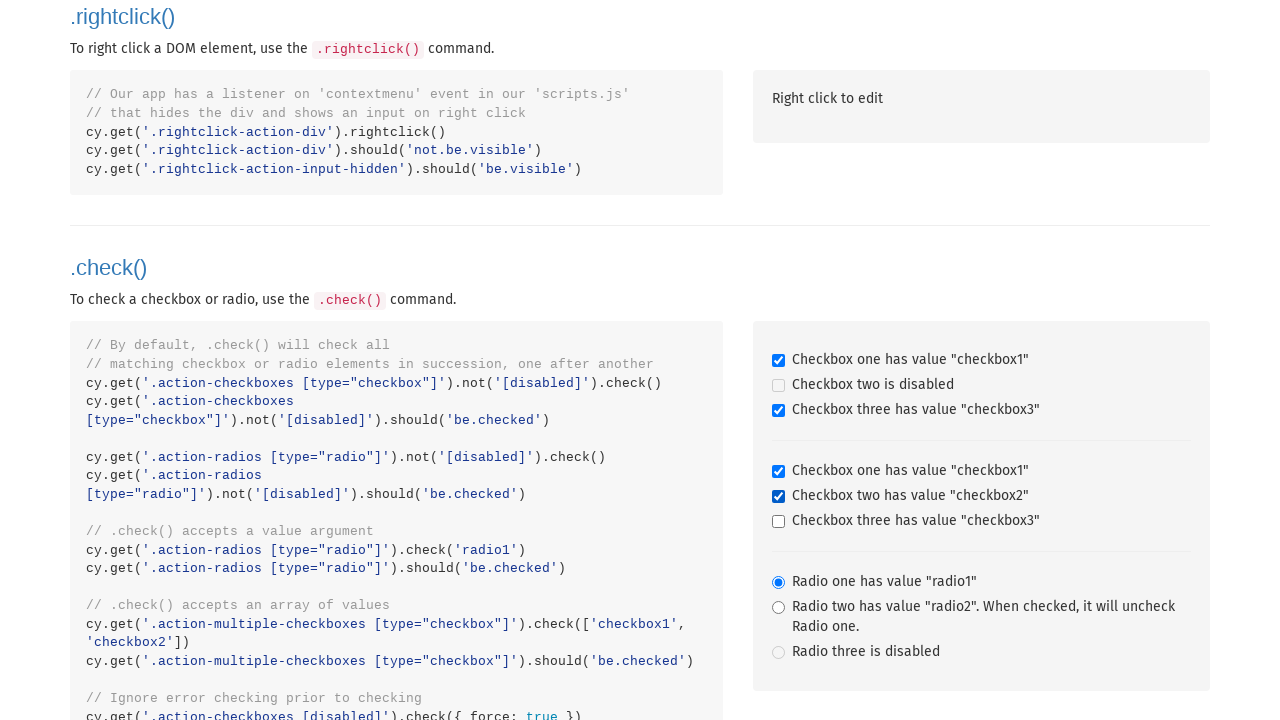

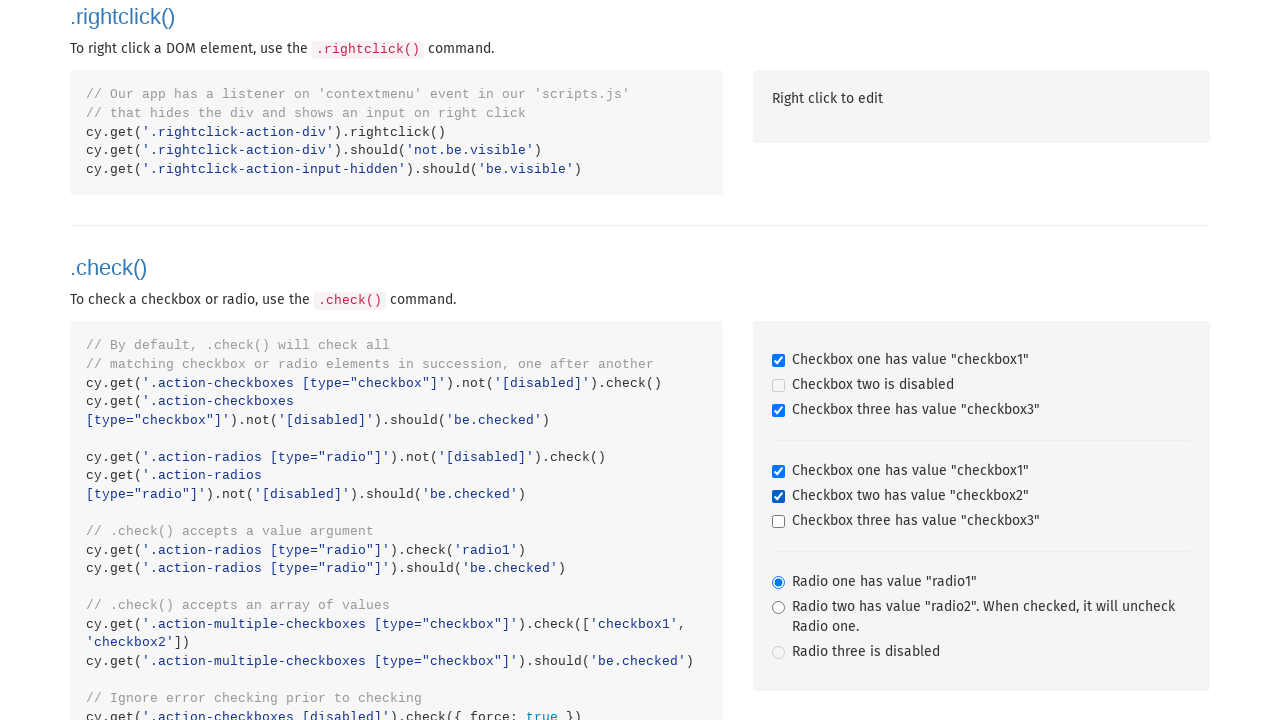